Tests a registration form by filling in personal information fields including first name, last name, username, email, password, phone number, selecting gender, entering date of birth, and selecting a department from a dropdown.

Starting URL: https://practice.cydeo.com/registration_form

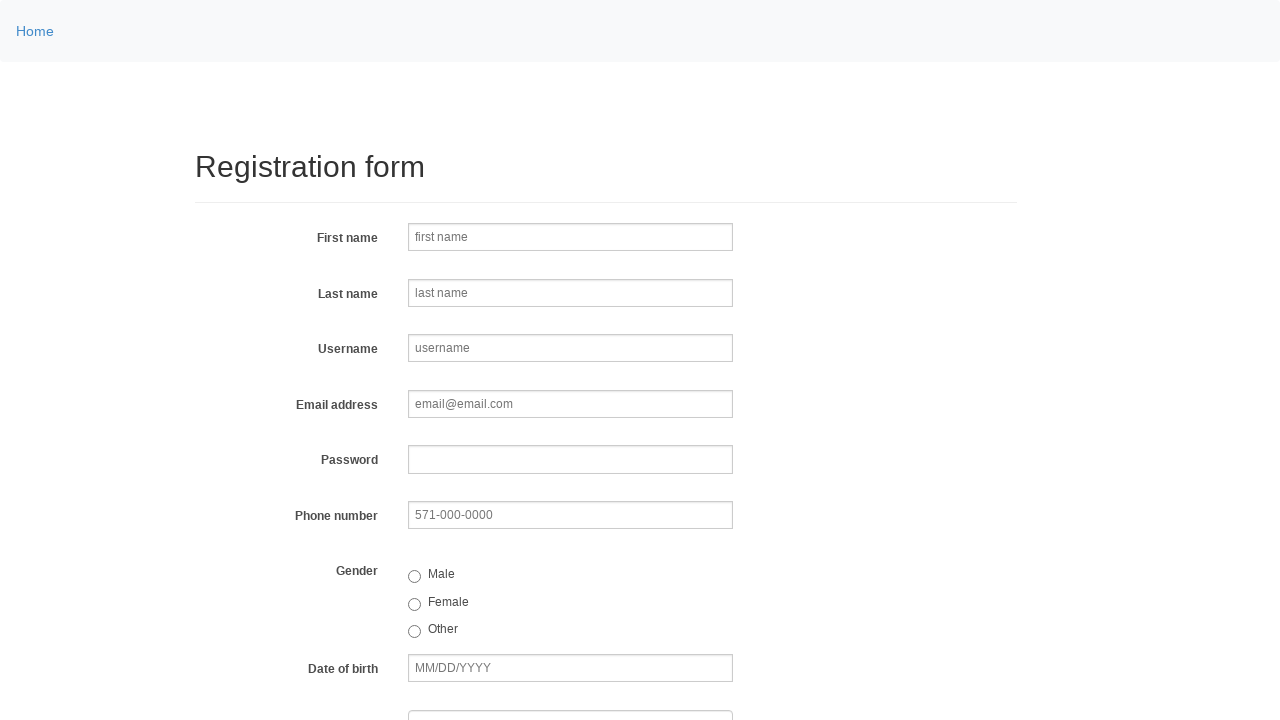

Filled first name field with 'Jennifer' on input[name='firstname']
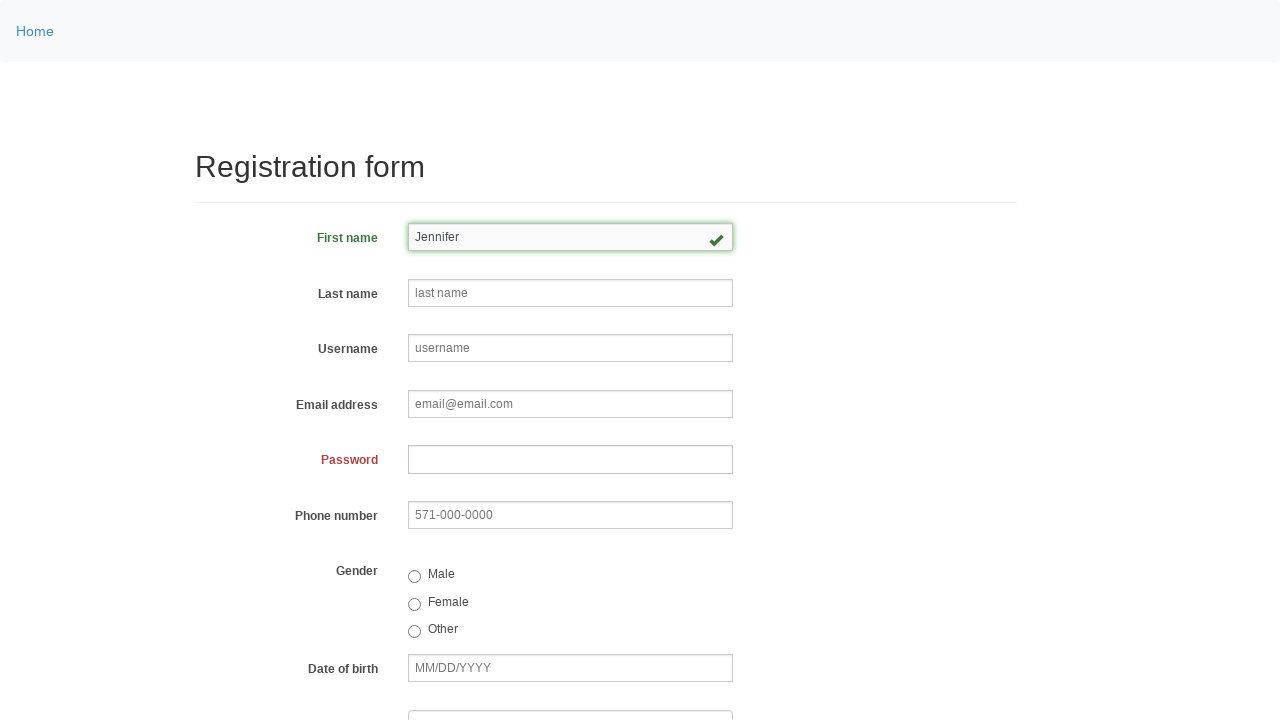

Filled last name field with 'Thompson' on input[name='lastname']
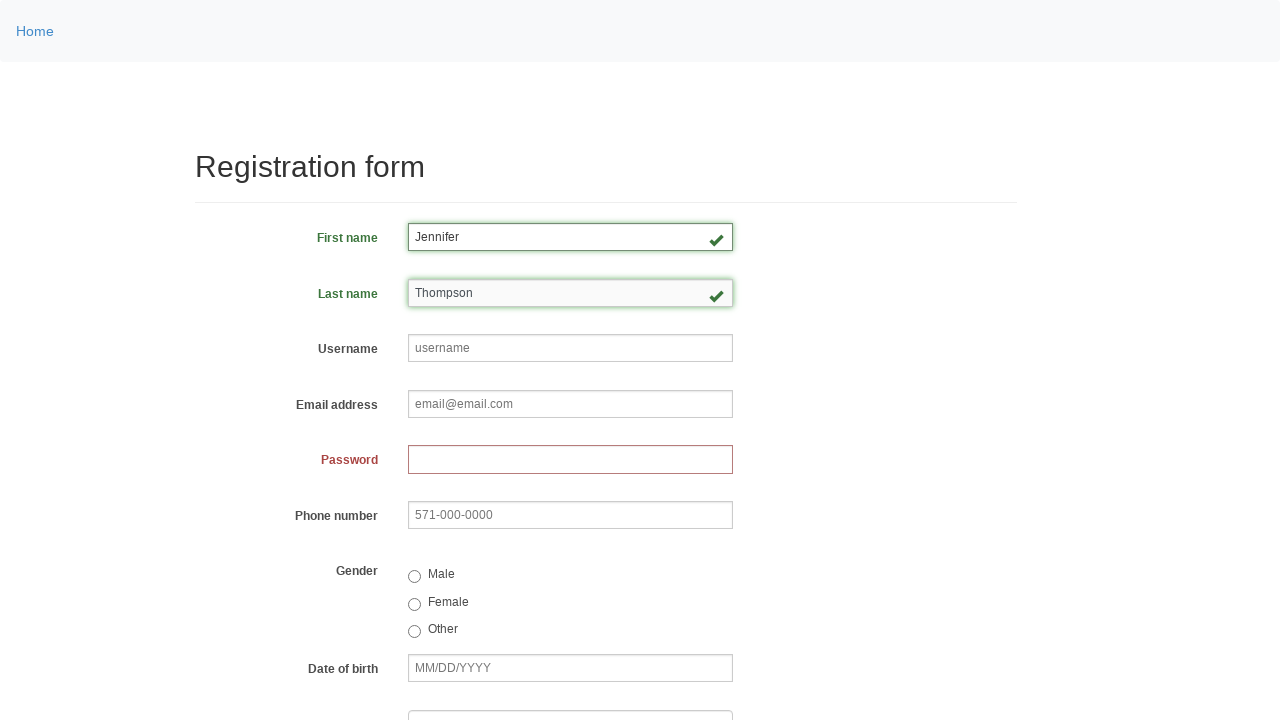

Filled username field with 'helpdesk848' on input[name='username']
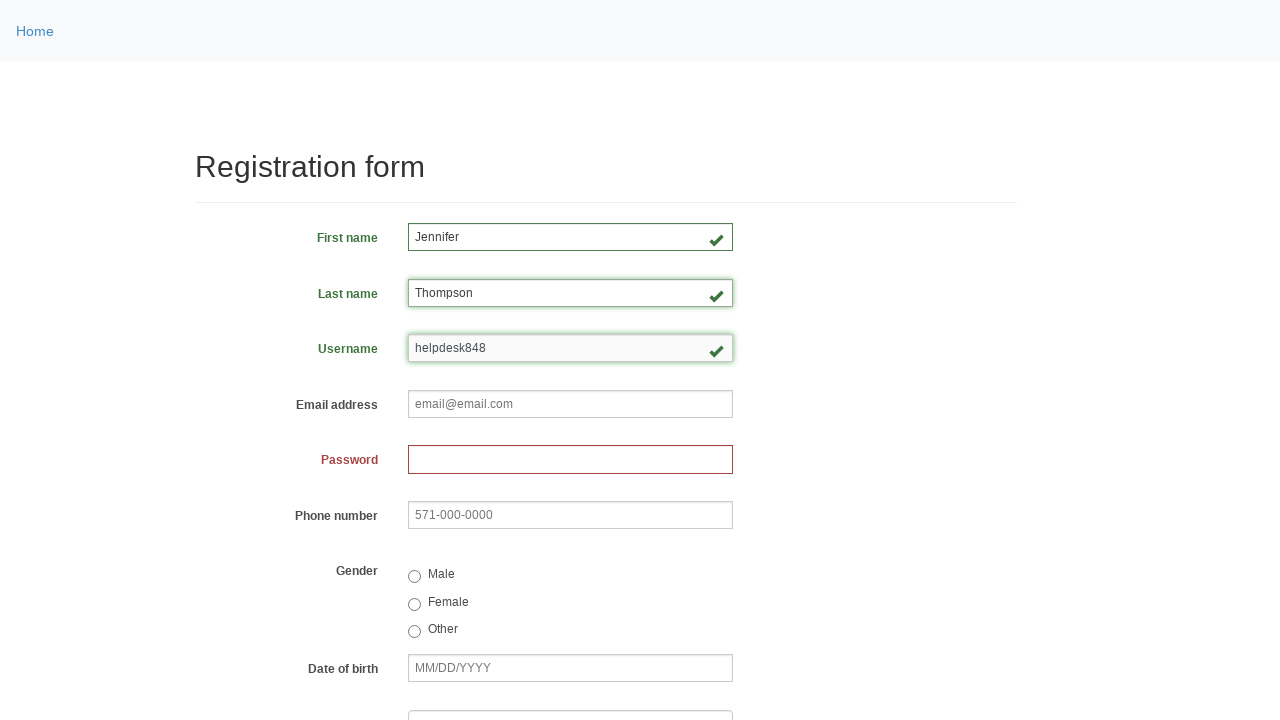

Filled email field with 'helpdesk848@email.com' on input[name='email']
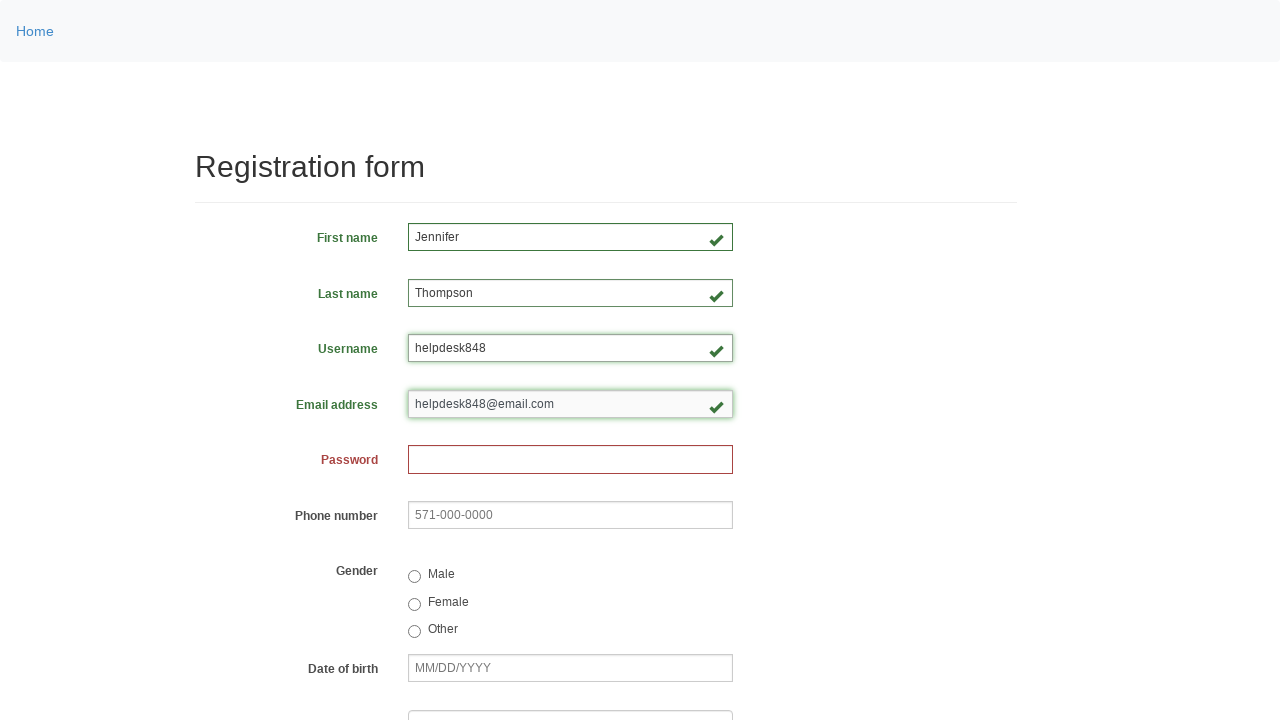

Filled password field on input[name='password']
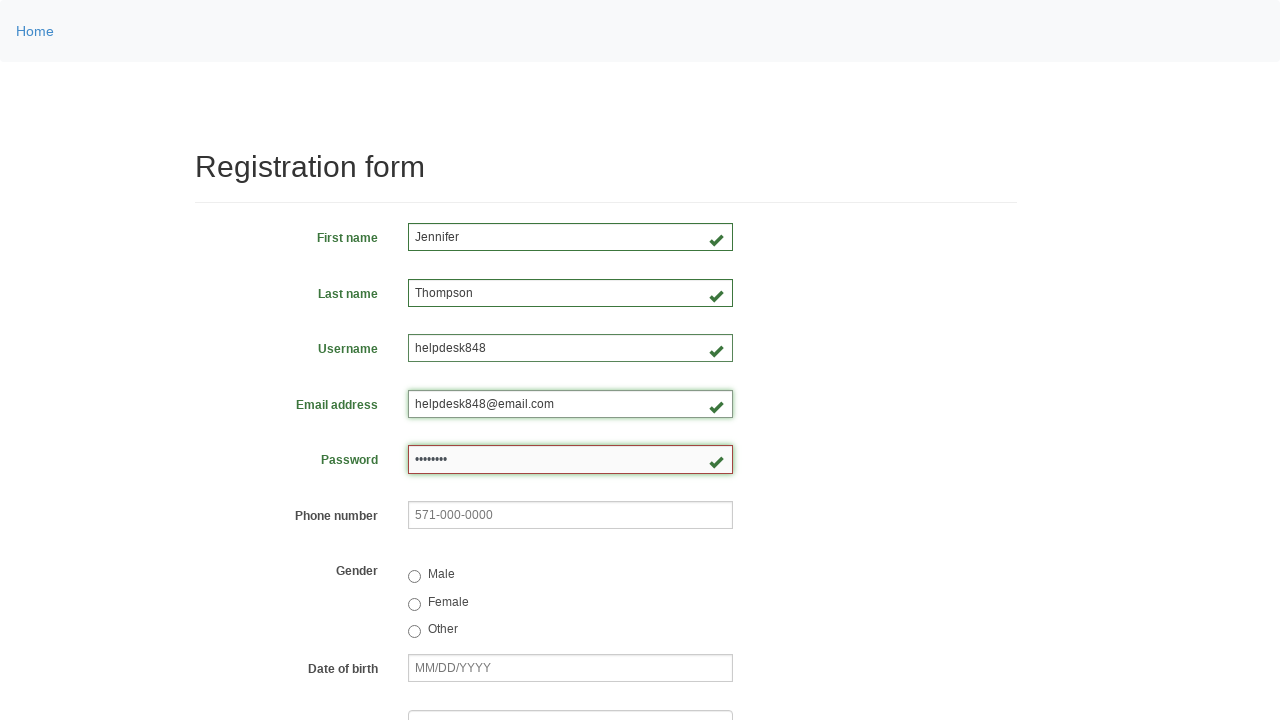

Filled phone number field with '327-373-2327' on input[name='phone']
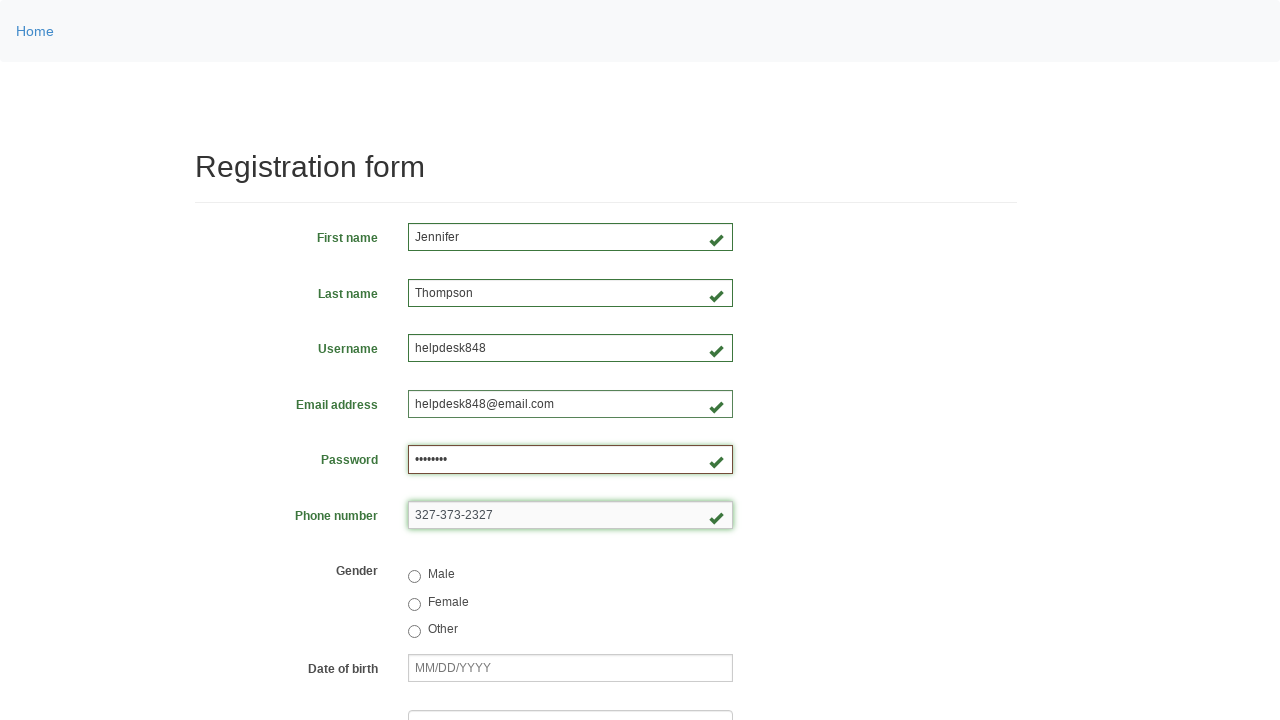

Selected female gender radio button at (414, 604) on input[value='female']
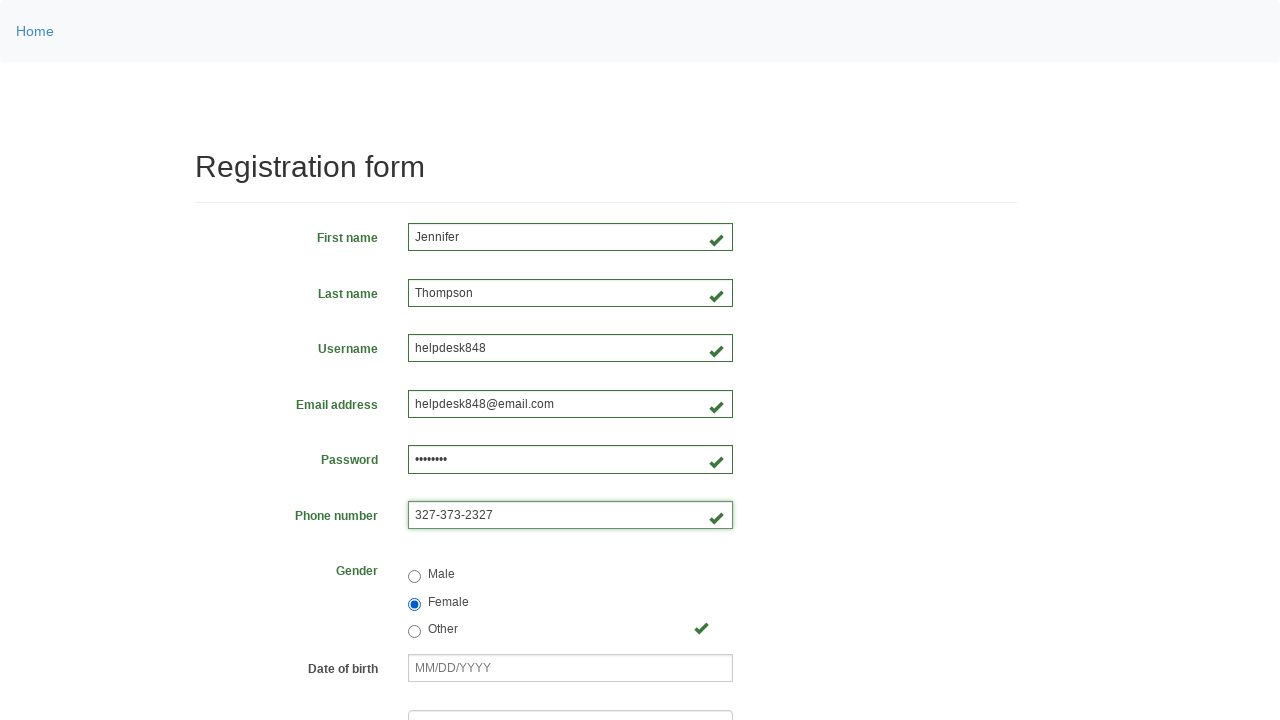

Filled date of birth field with '03/08/2000' on input[name='birthday']
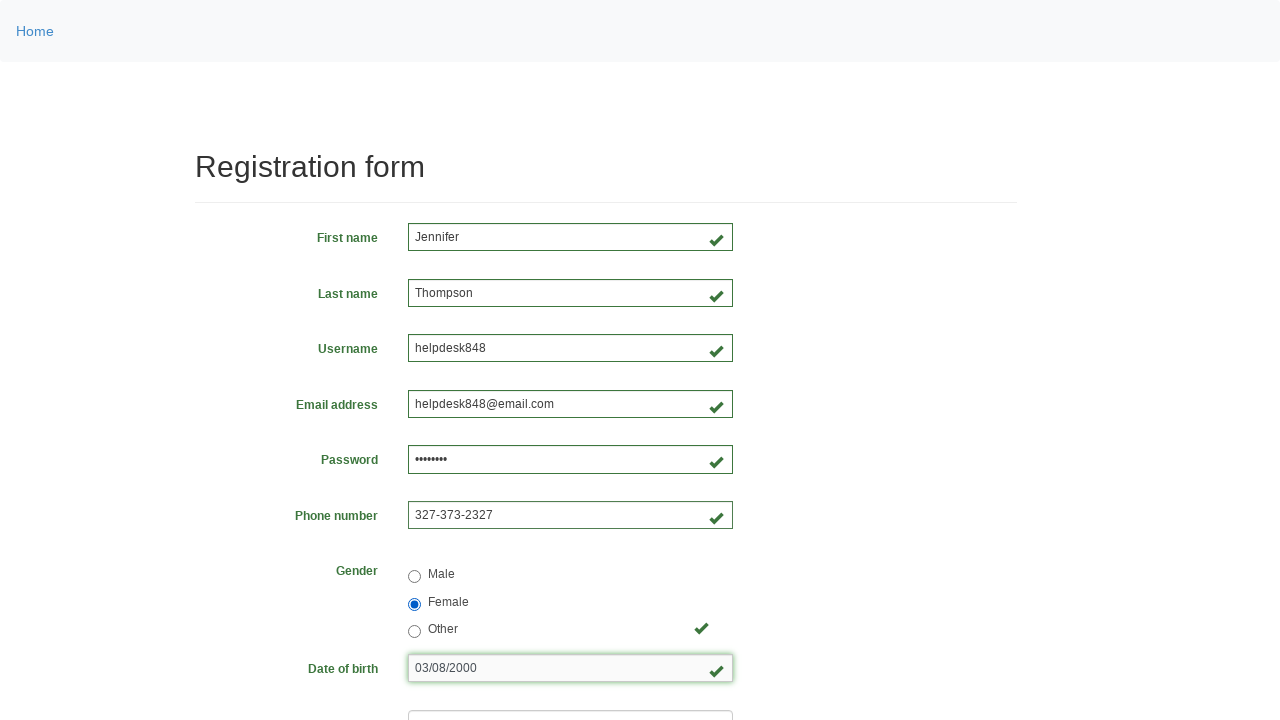

Selected department from dropdown at index 8 on select[name='department']
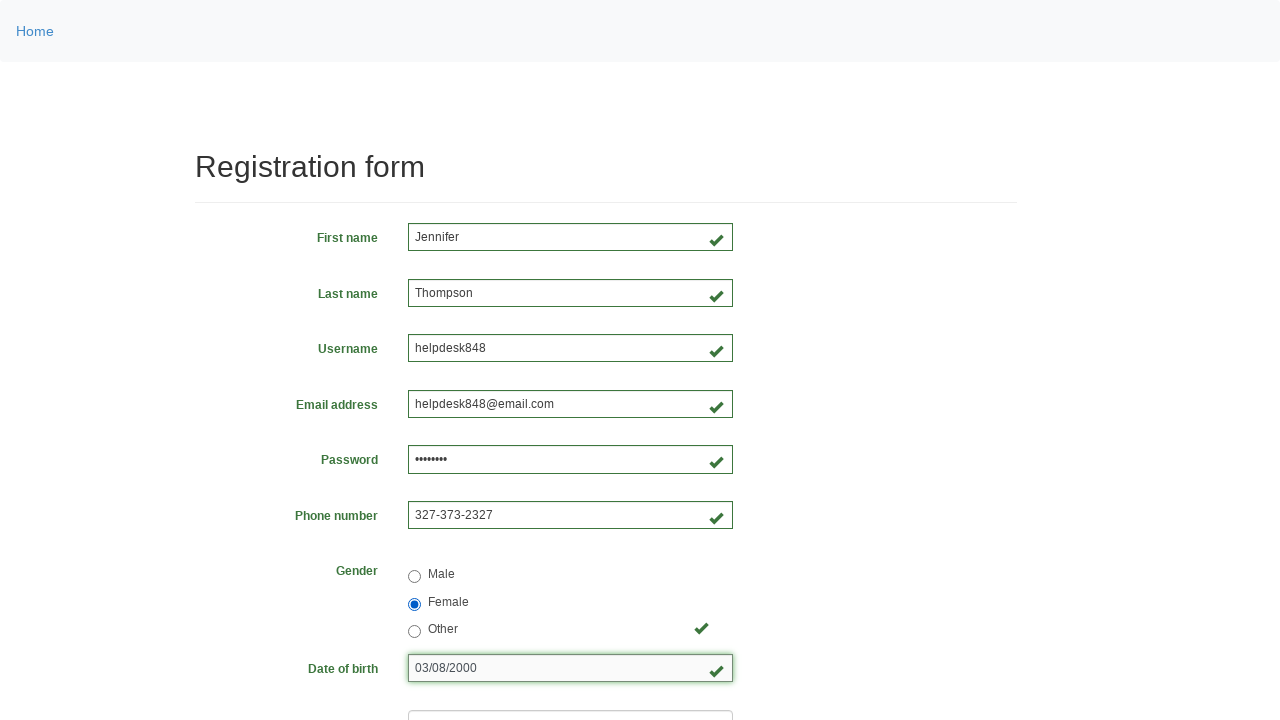

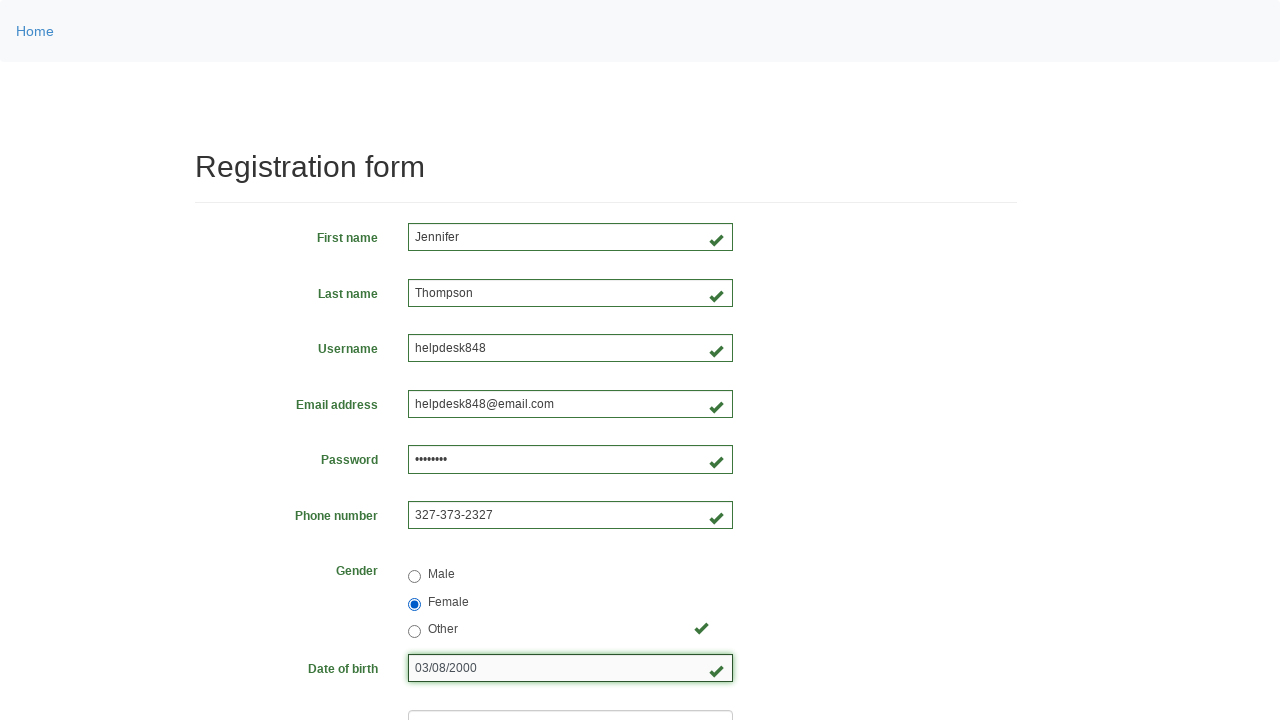